Navigates to the Applitools demo application page and clicks the login button to proceed to the app window.

Starting URL: https://demo.applitools.com

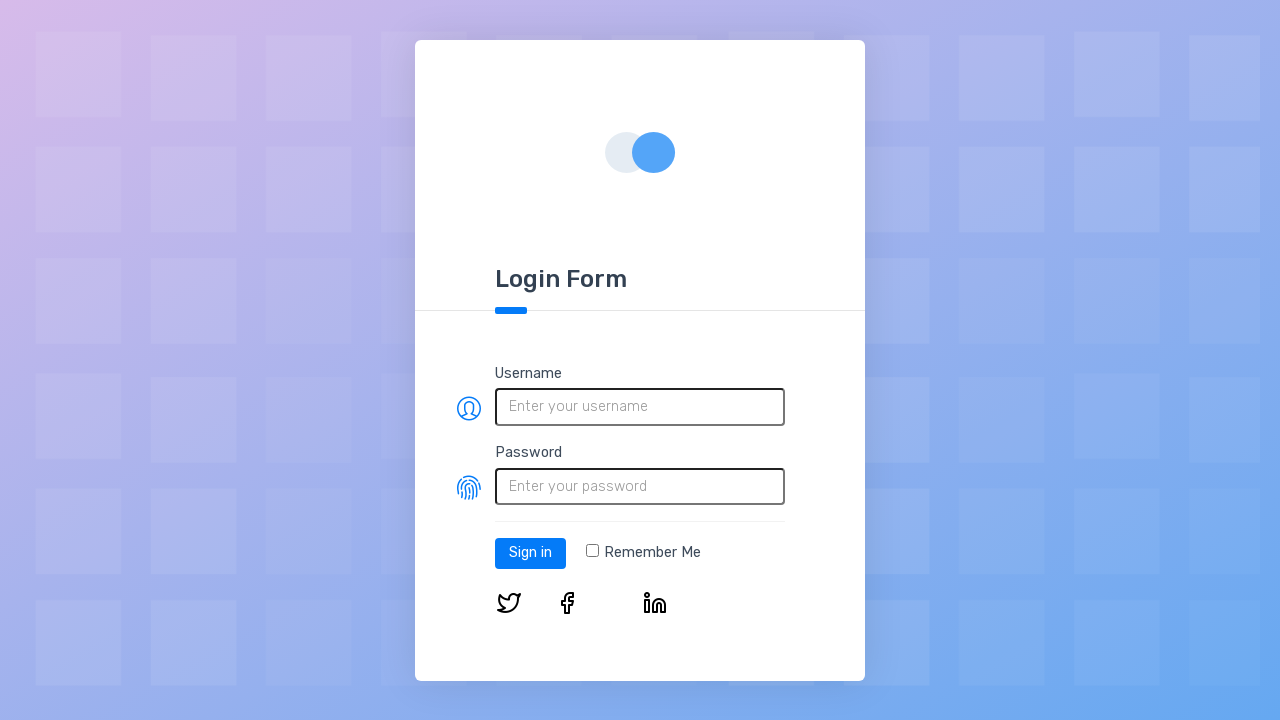

Waited for DOM content to load on Applitools demo page
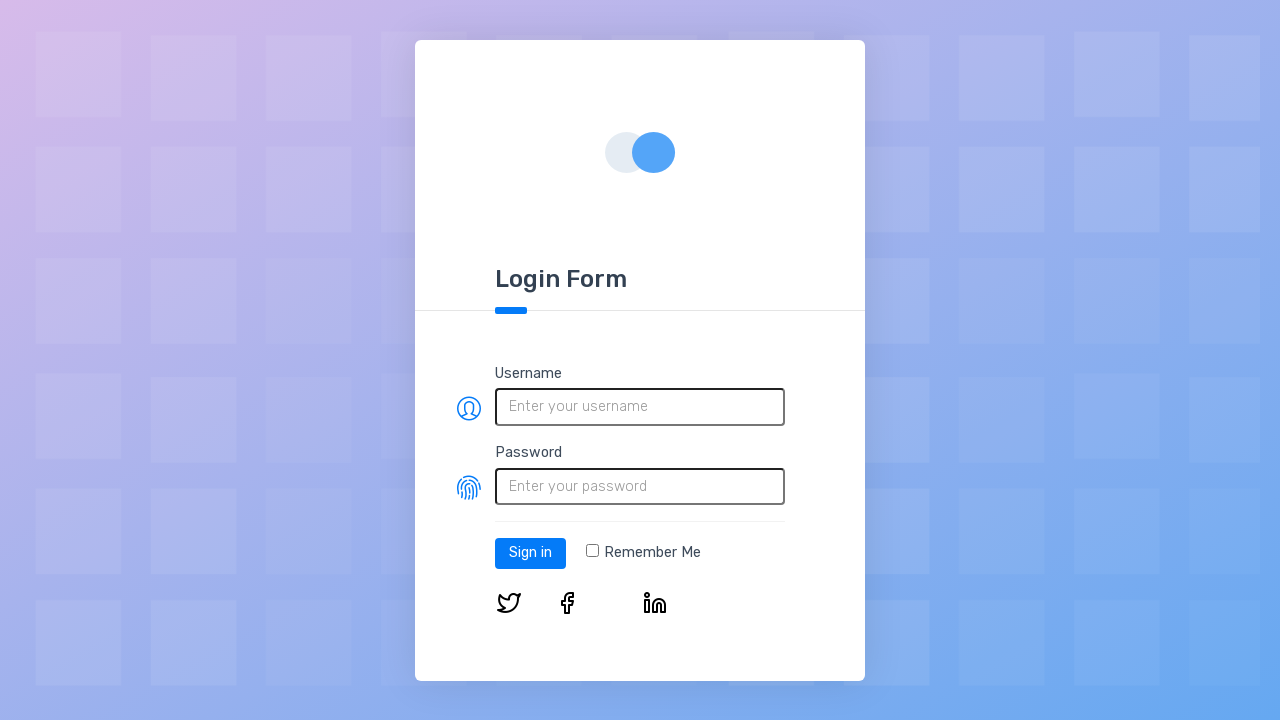

Clicked the login button to proceed to app window at (530, 553) on #log-in
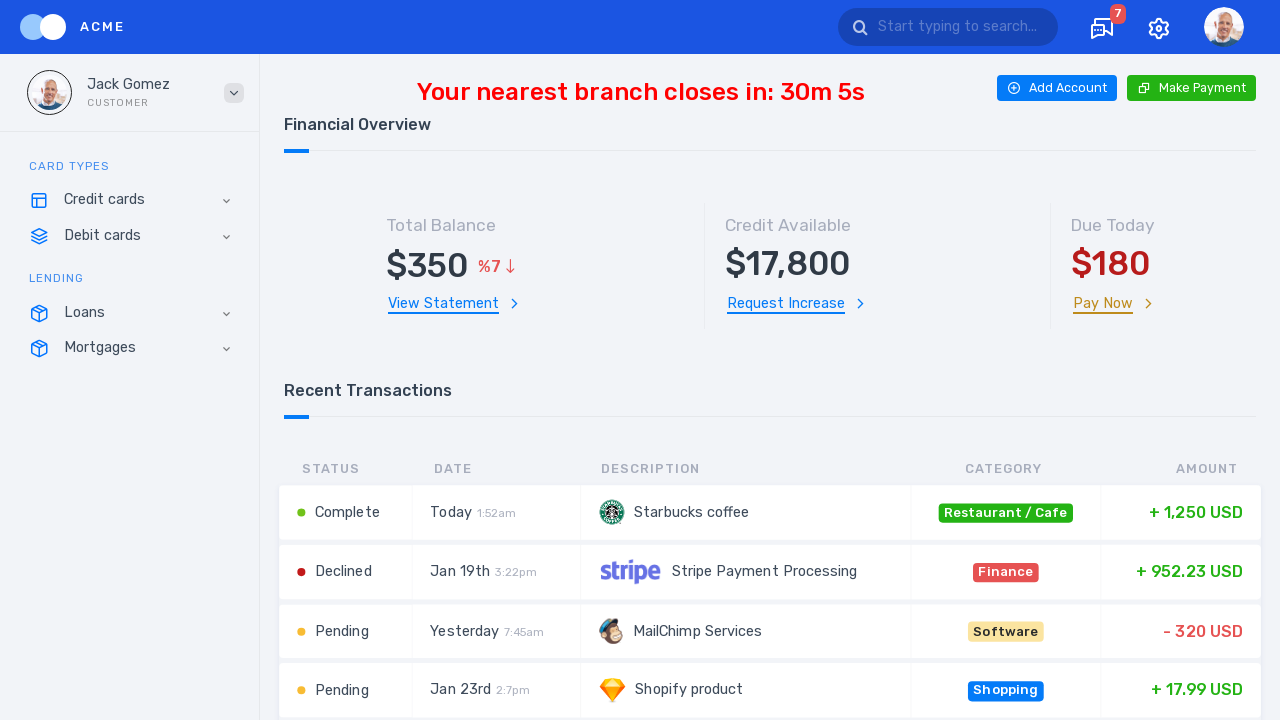

Waited for page load to complete after login navigation
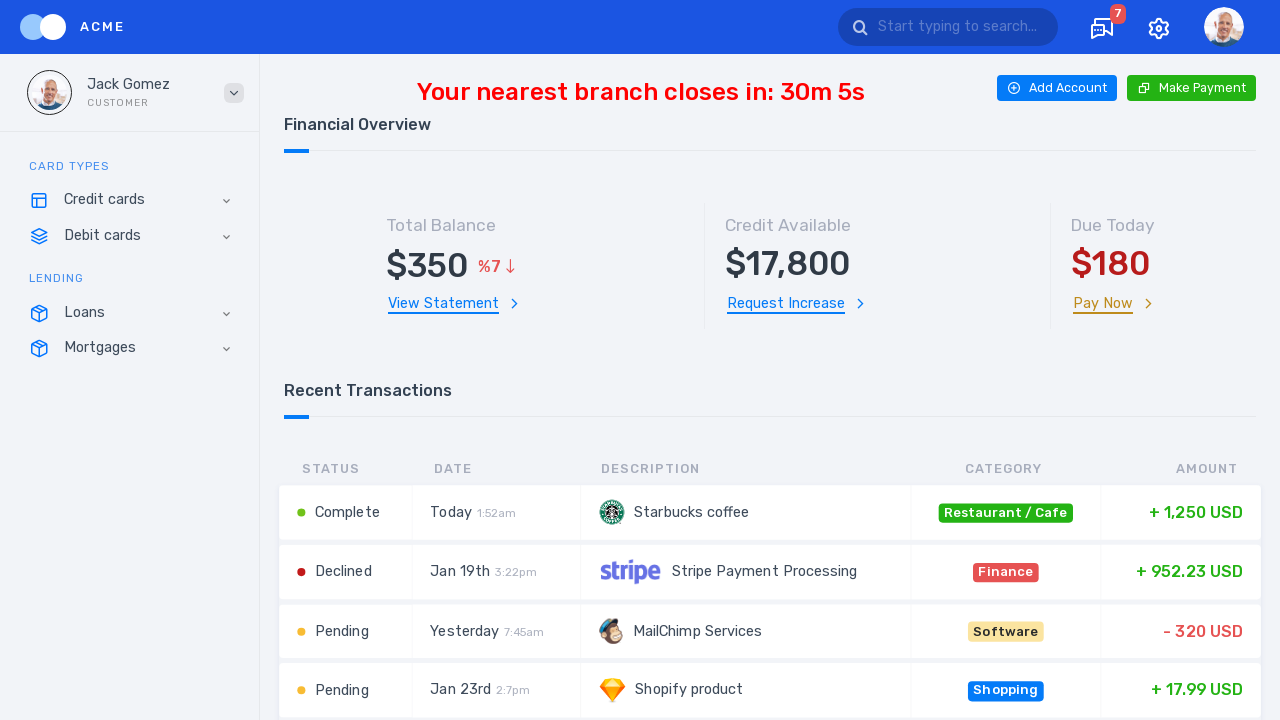

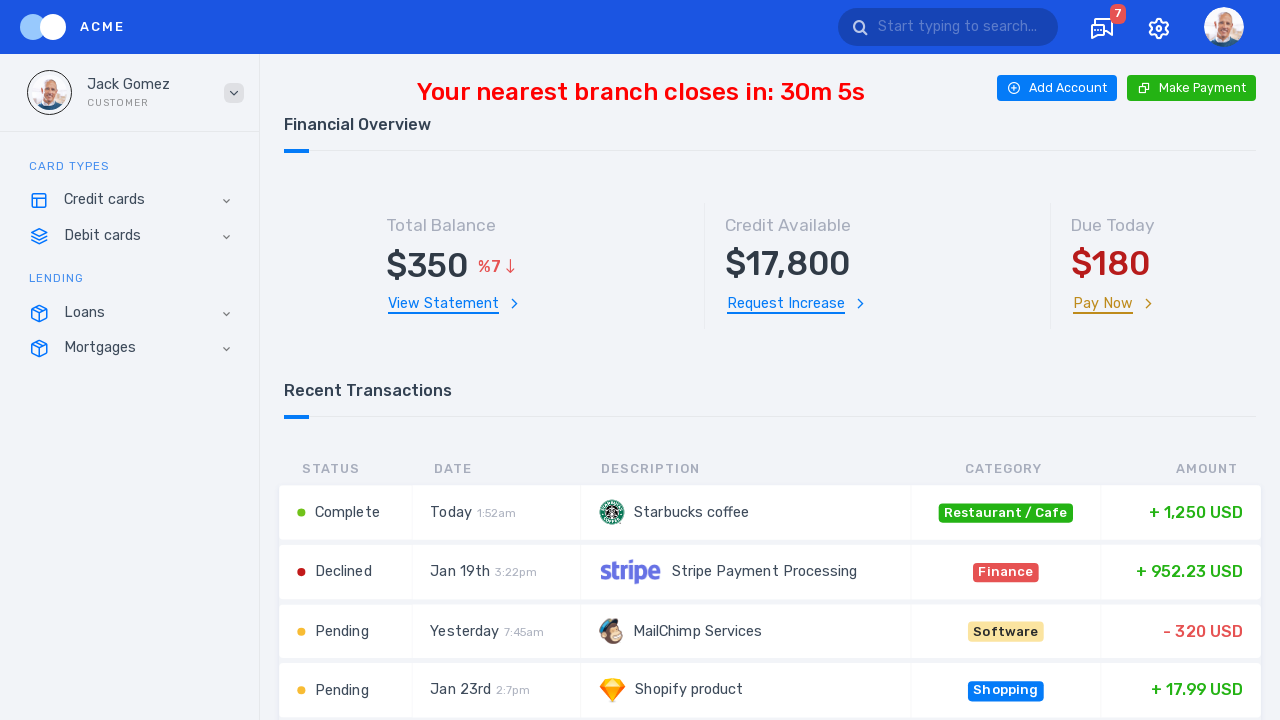